Tests dismissing a JavaScript confirm dialog by clicking the second alert button, verifying the confirm text, dismissing it, and verifying the cancellation result

Starting URL: https://the-internet.herokuapp.com/javascript_alerts

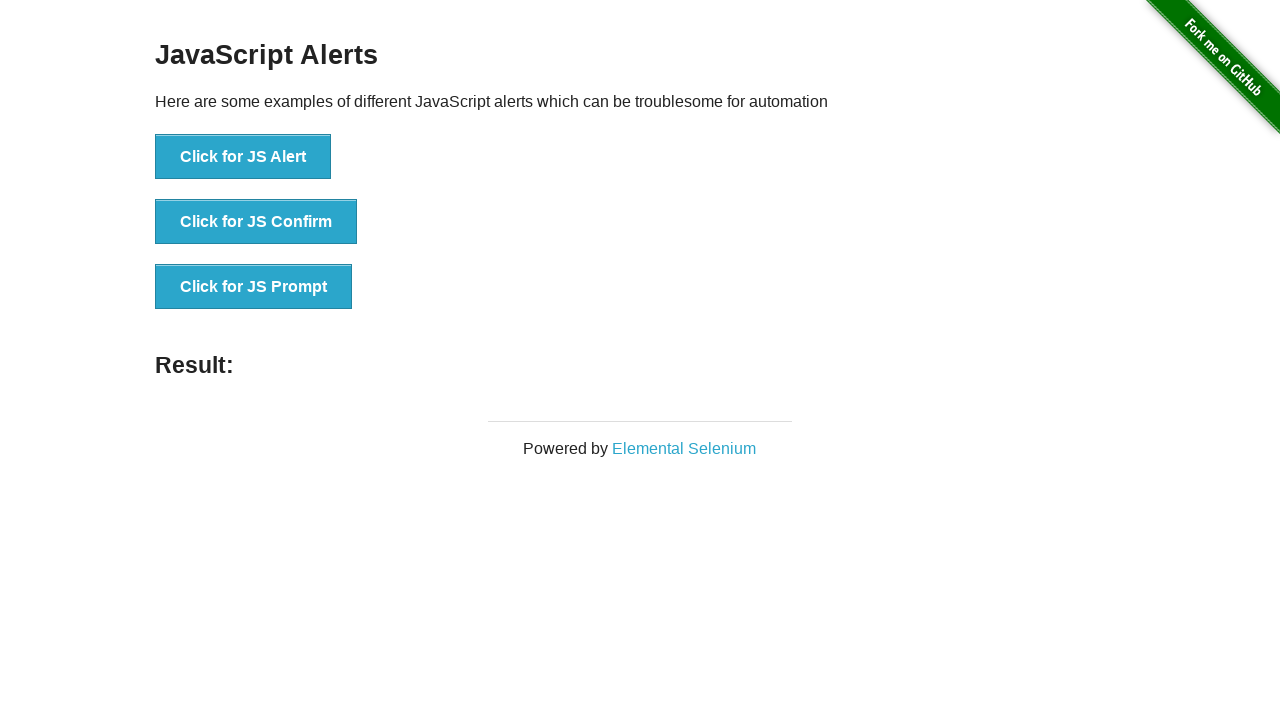

Set up dialog handler to dismiss confirm dialogs
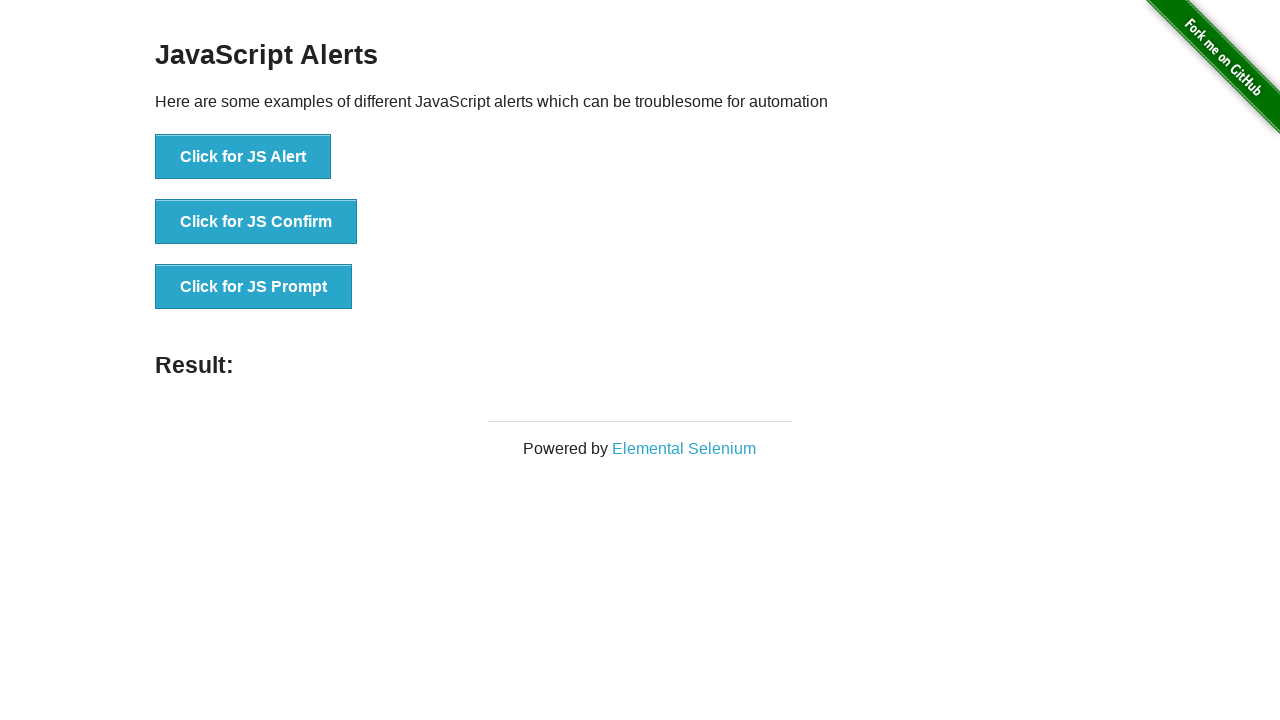

Clicked the confirm dialog button at (256, 222) on xpath=//button[@onclick='jsConfirm()']
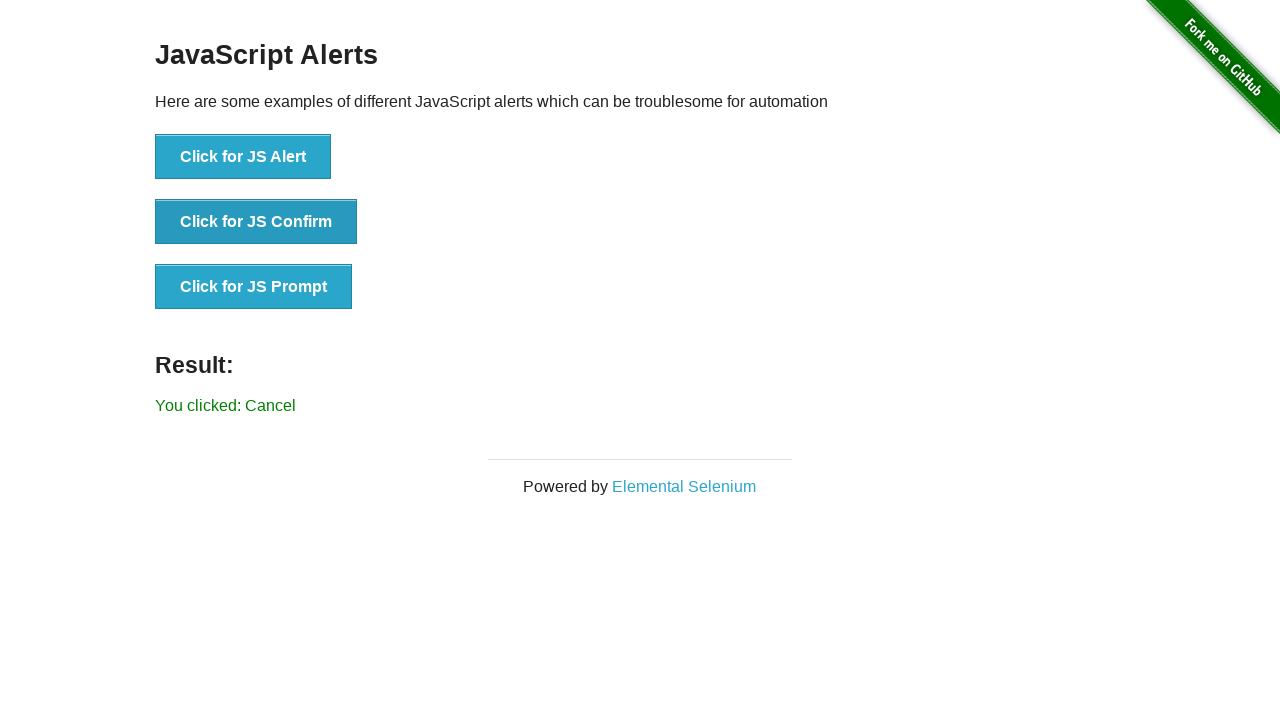

Result message appeared after dismissing confirm dialog
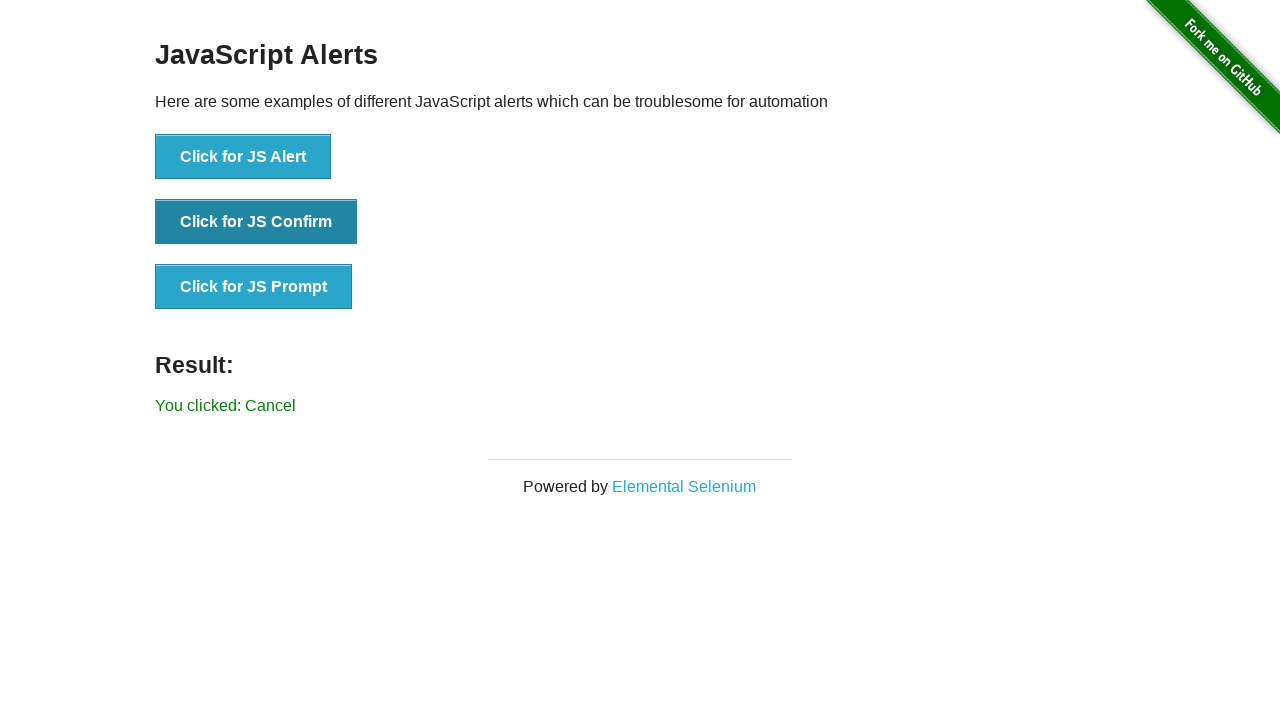

Retrieved result text from page
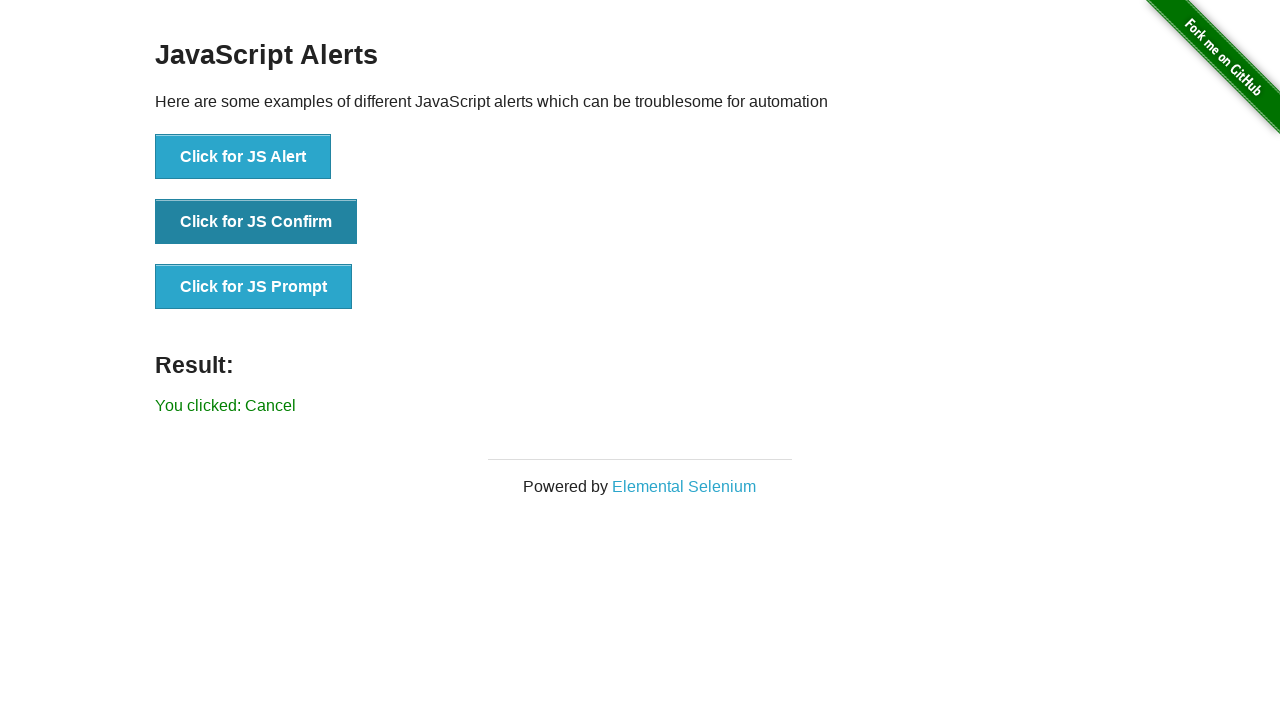

Verified result text is 'You clicked: Cancel' - confirm dialog was successfully dismissed
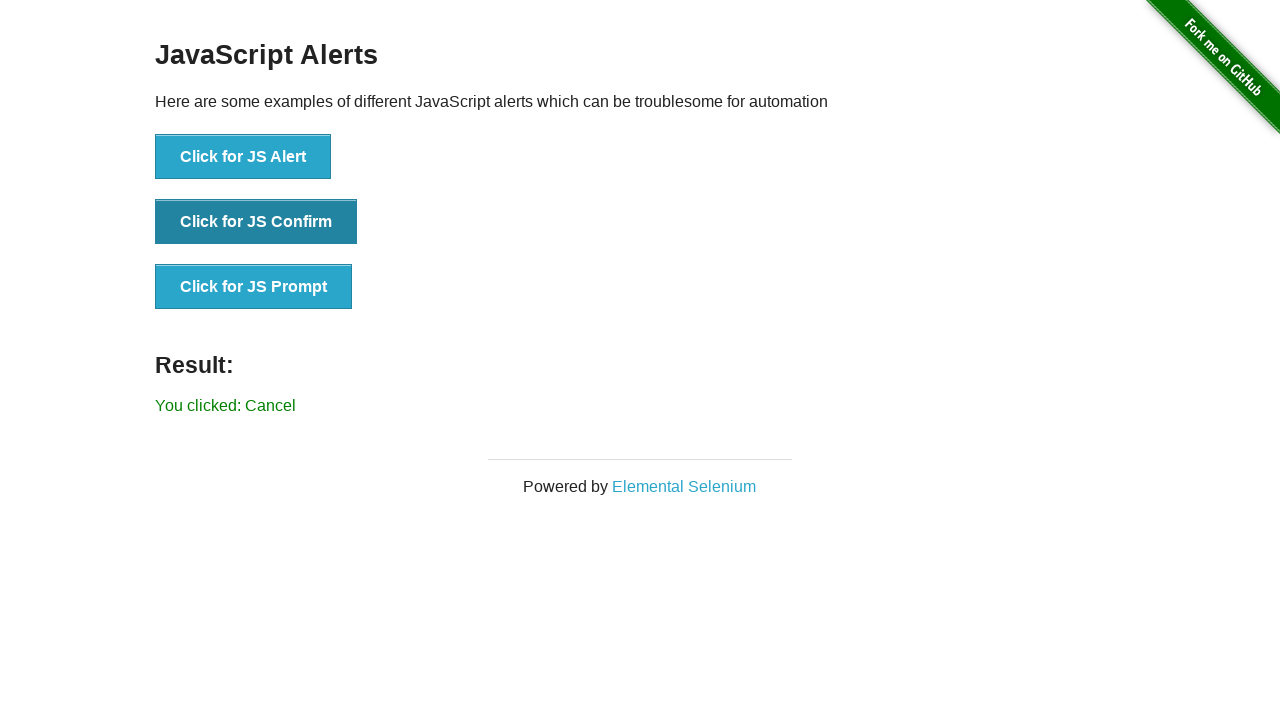

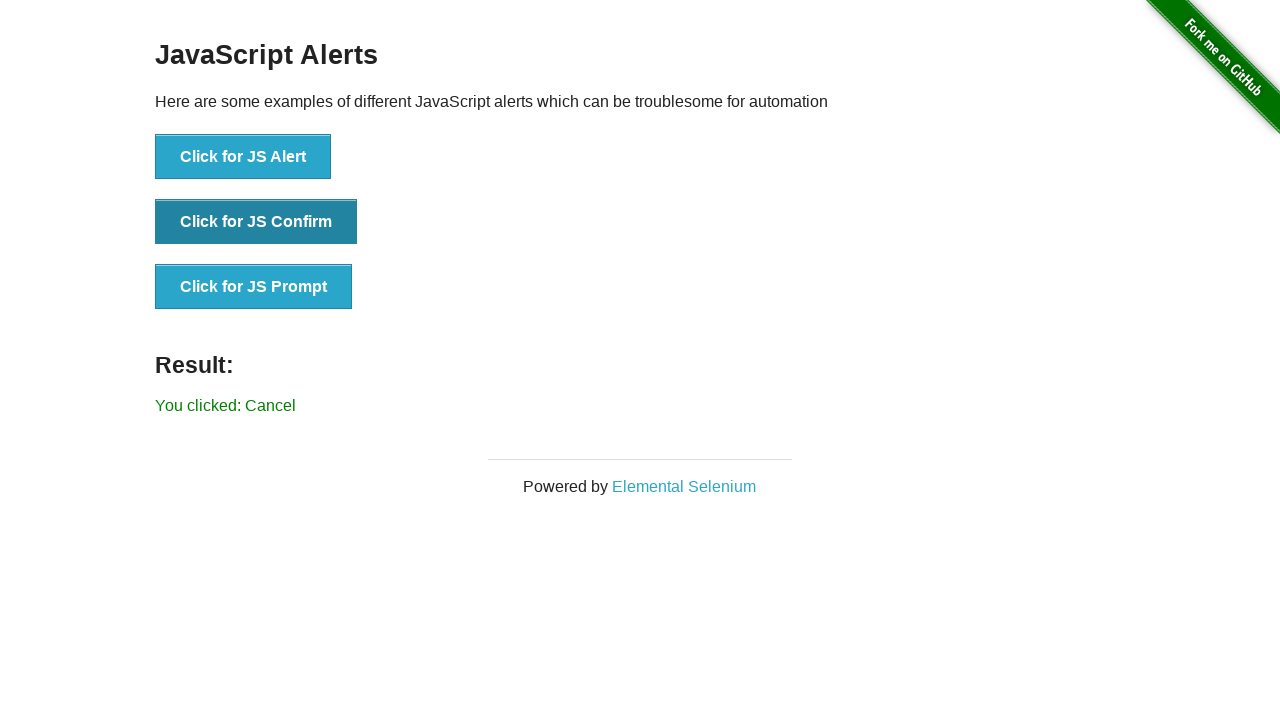